Tests form submission with empty fields to verify error handling

Starting URL: http://www.vanilton.net/triangulo/#

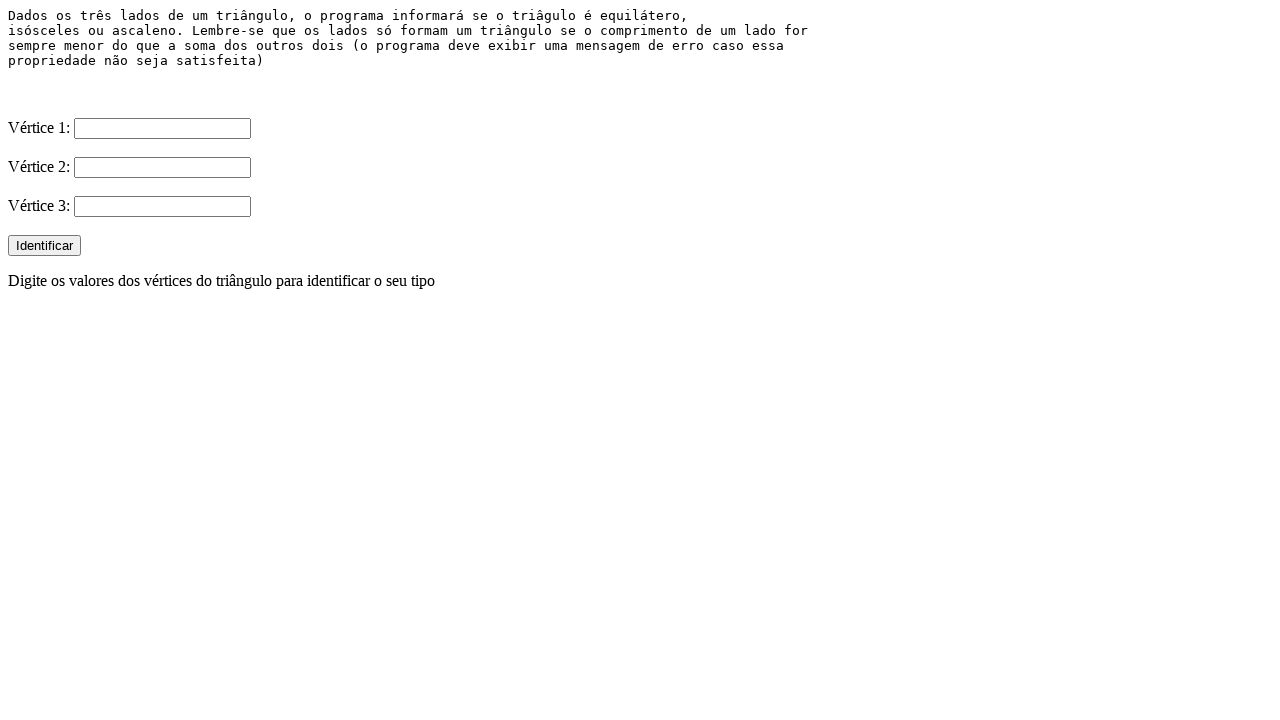

Clicked submit button without filling any form fields at (44, 246) on xpath=/html/body/form/input[4]
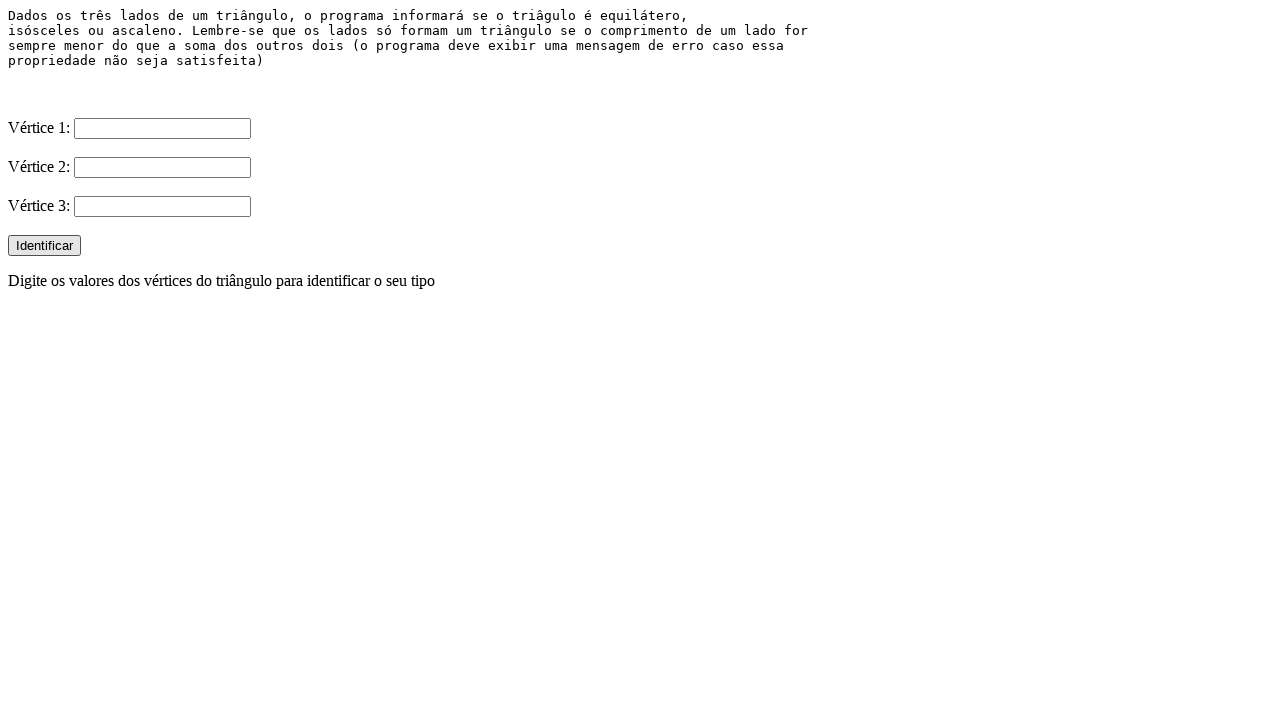

Page updated after form submission attempt
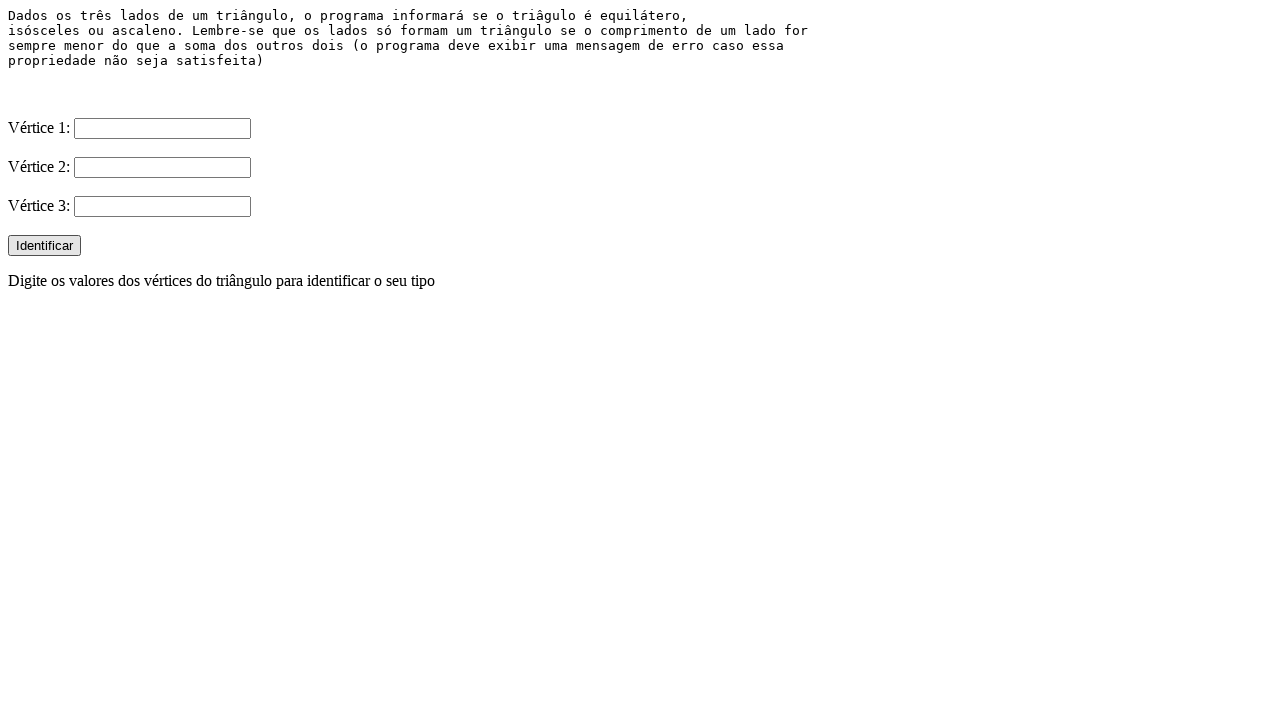

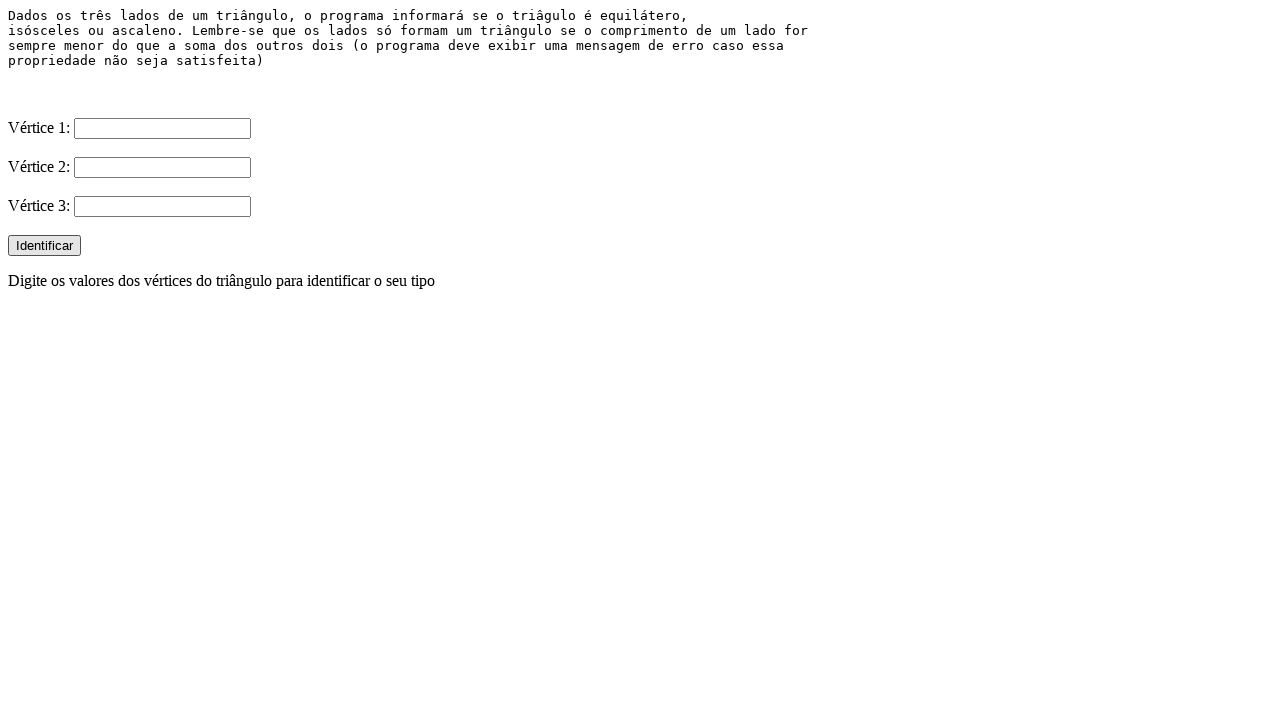